Tests shopping cart functionality by adding a product to cart and handling the dialog popup when clearing the cart. Demonstrates JavaScript dialog/alert handling in browser automation.

Starting URL: https://web-scraping.dev/product/1

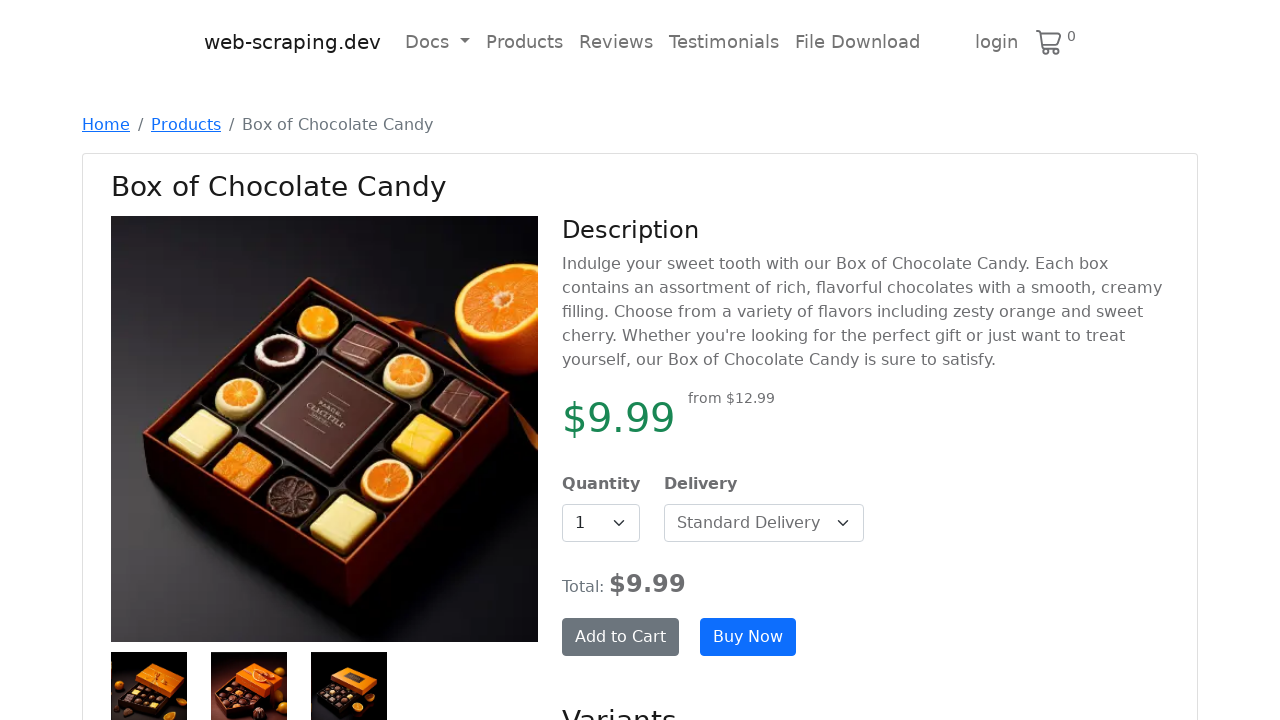

Set up dialog handler to accept cart clearing confirmation
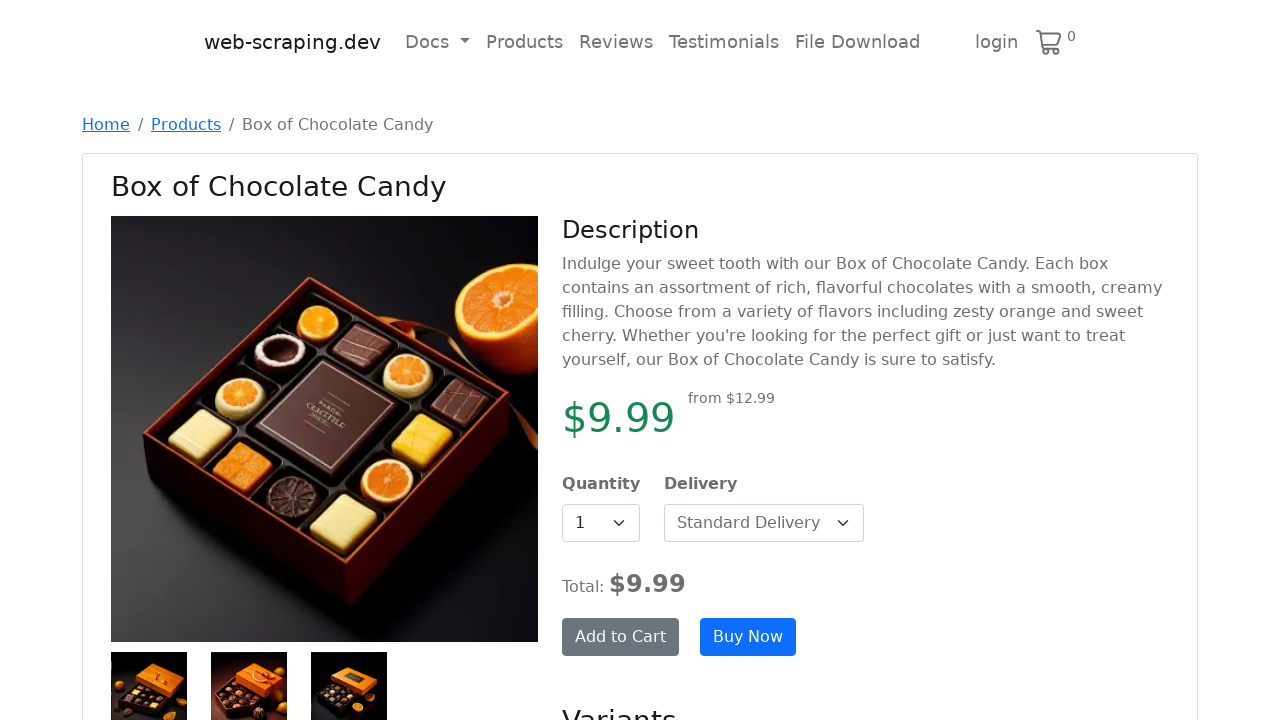

Clicked 'Add to Cart' button to add product to shopping cart at (620, 637) on button:has-text('Add to Cart')
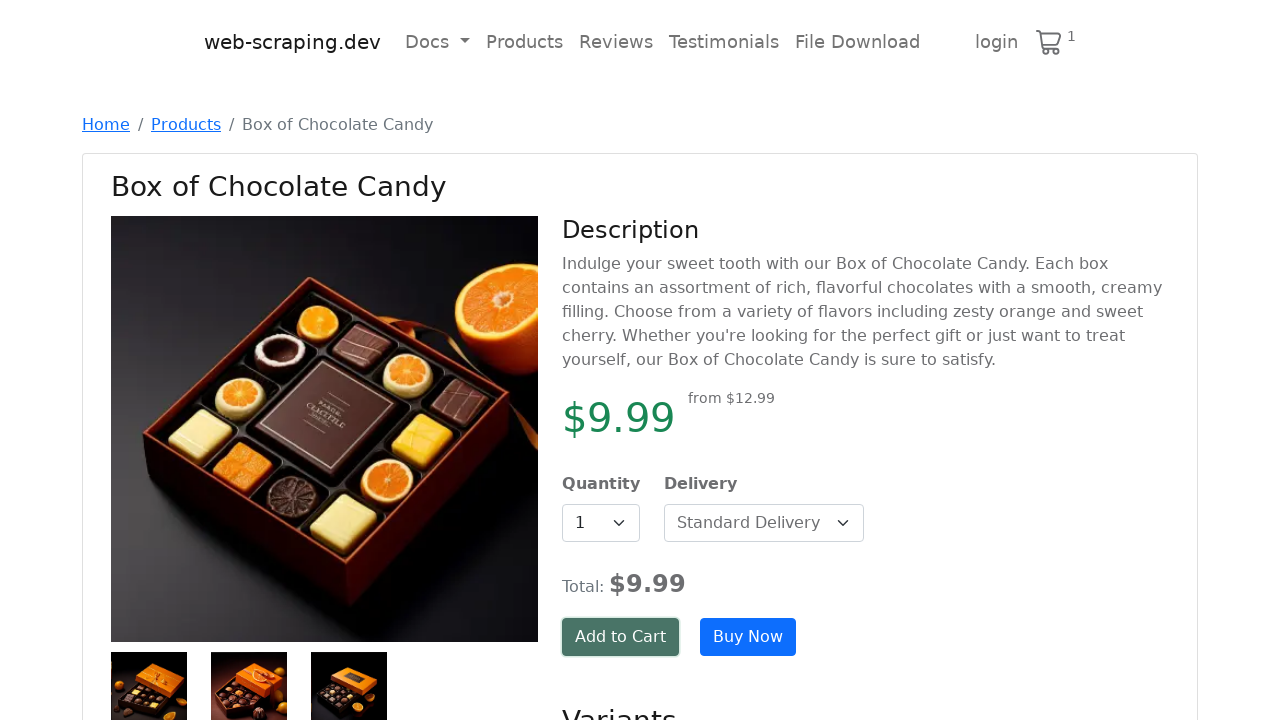

Cart updated and item count badge appeared
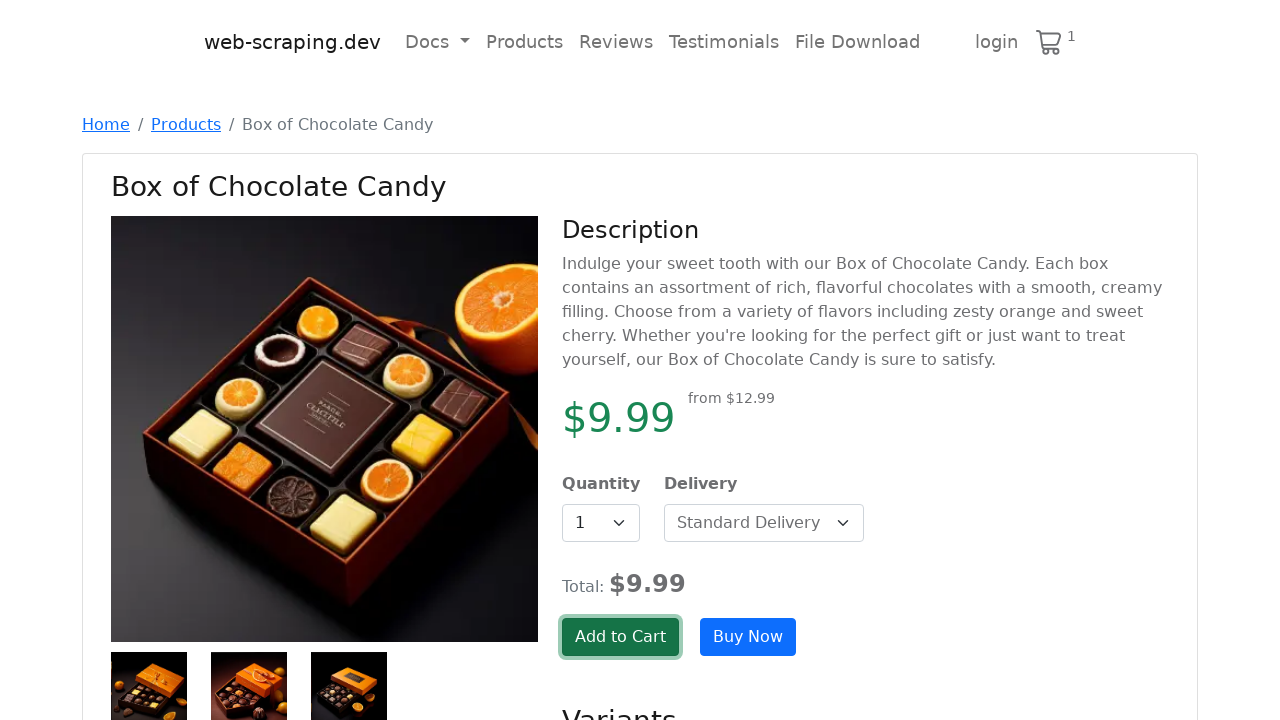

Clicked cart icon to open shopping cart at (1056, 41) on .cart-icon, img[alt*='cart']
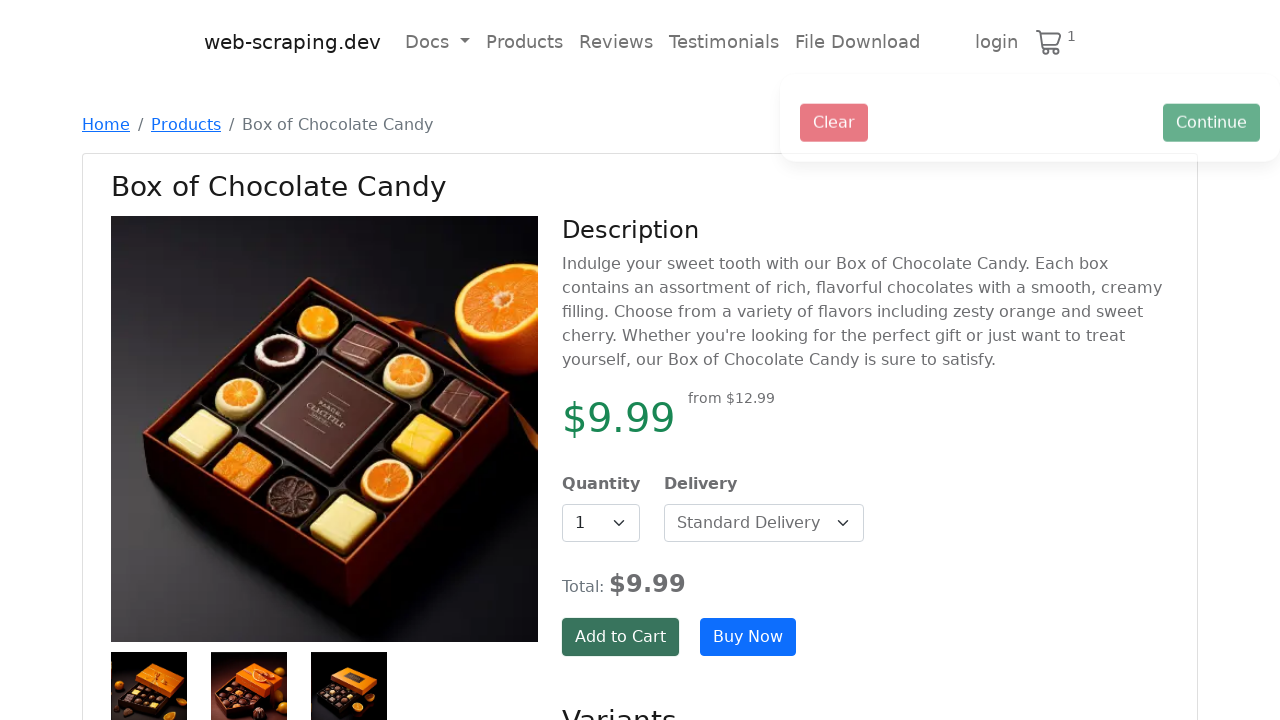

Clear cart button became visible
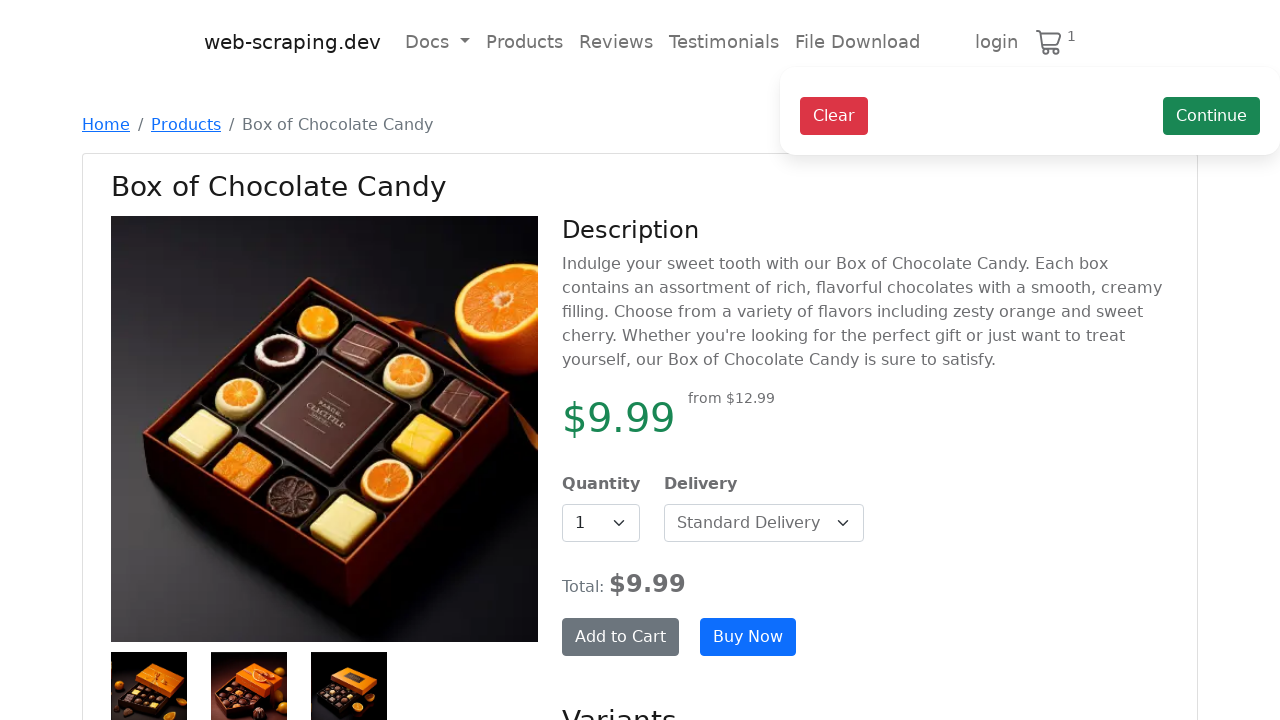

Clicked 'Clear' button to clear shopping cart, triggering confirmation dialog at (834, 116) on button:has-text('Clear')
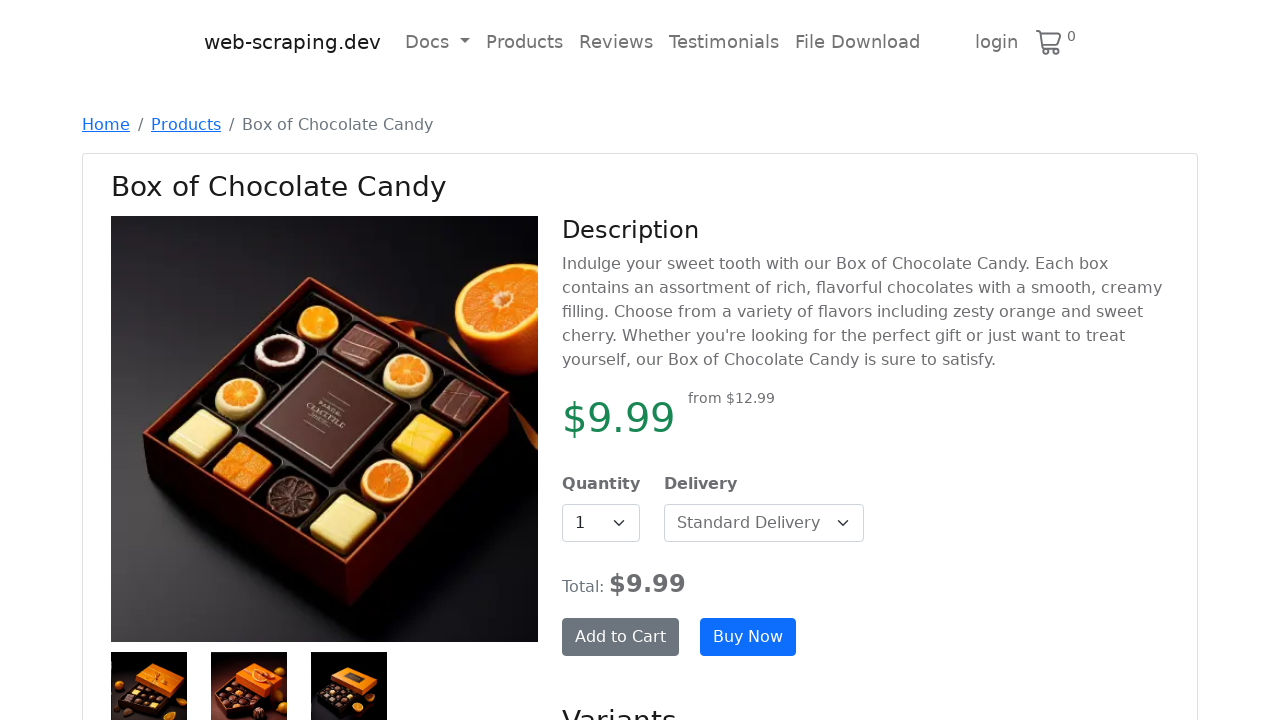

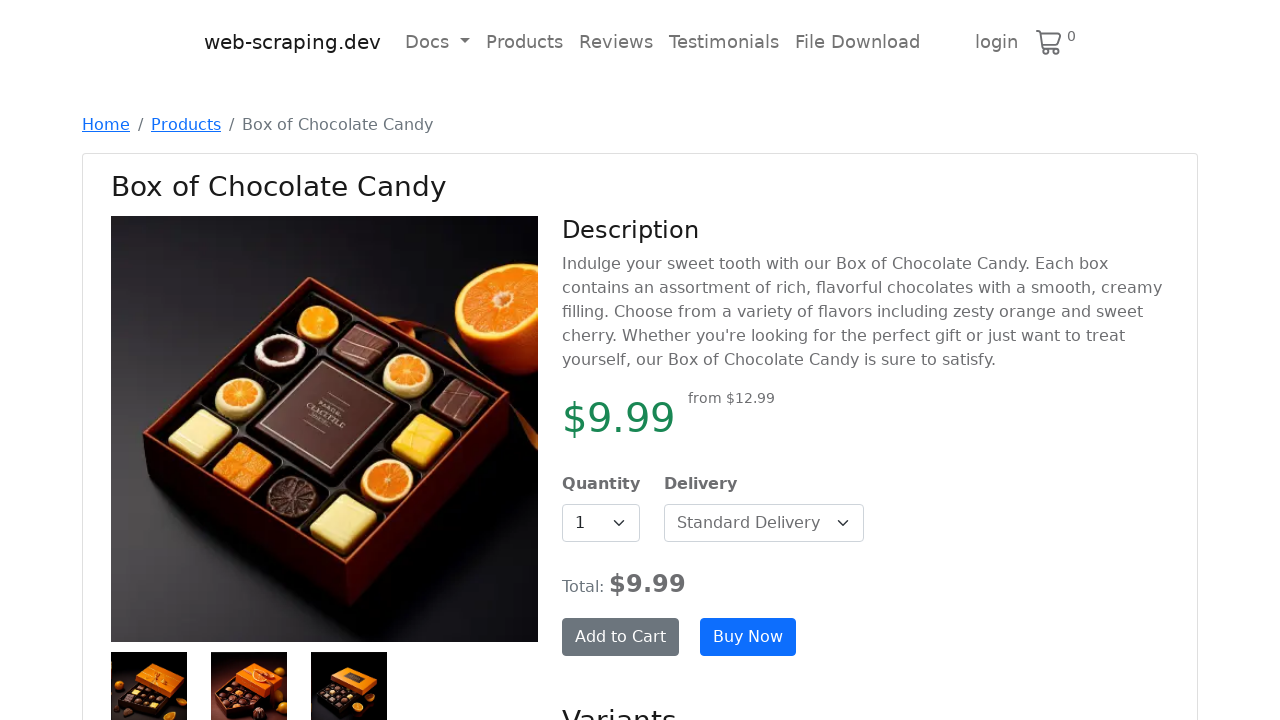